Tests draggable functionality by clicking and holding an element, moving it by offset, then releasing

Starting URL: https://jqueryui.com/draggable/

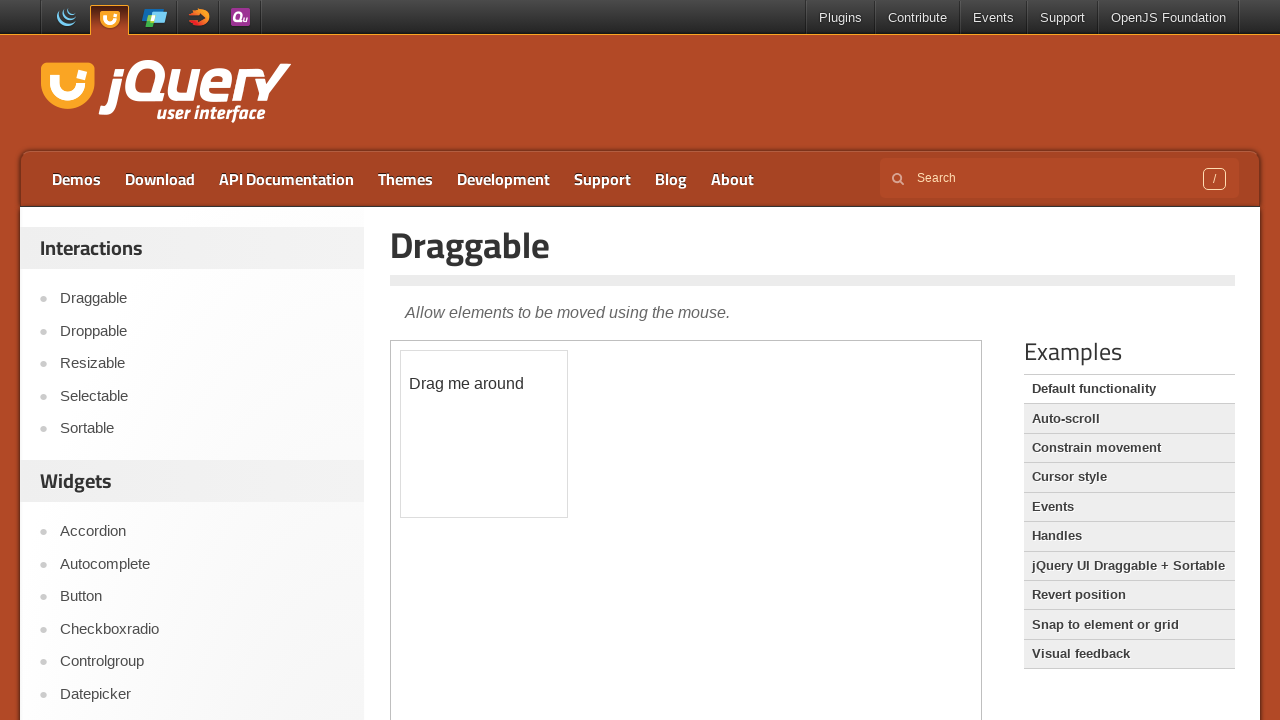

Located the demo iframe
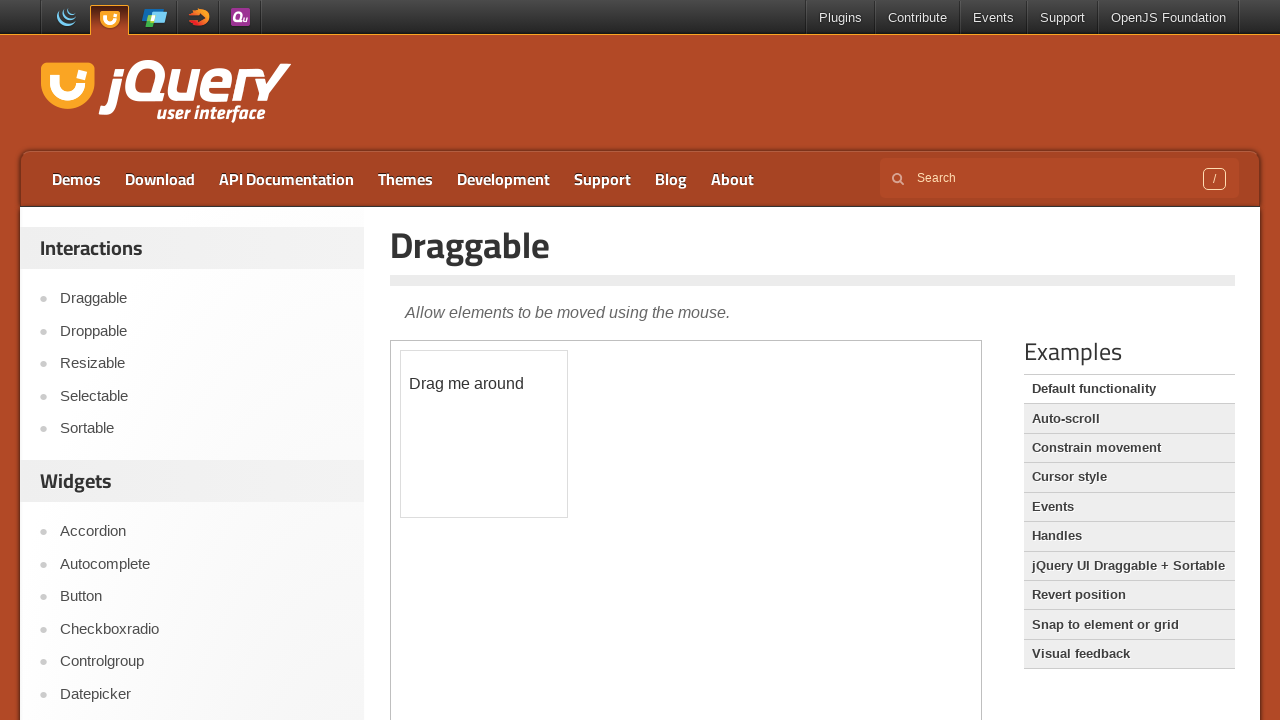

Located the draggable element with id 'draggable'
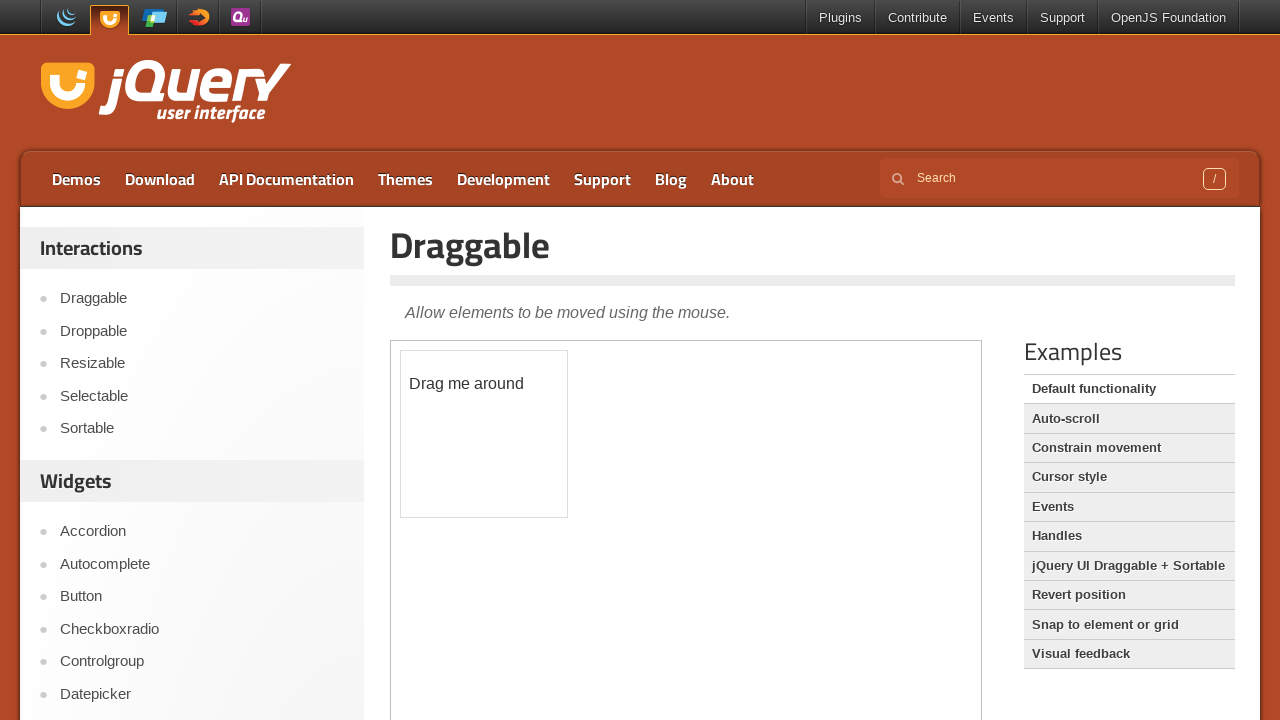

Hovered over the draggable element at (484, 434) on .demo-frame >> internal:control=enter-frame >> #draggable
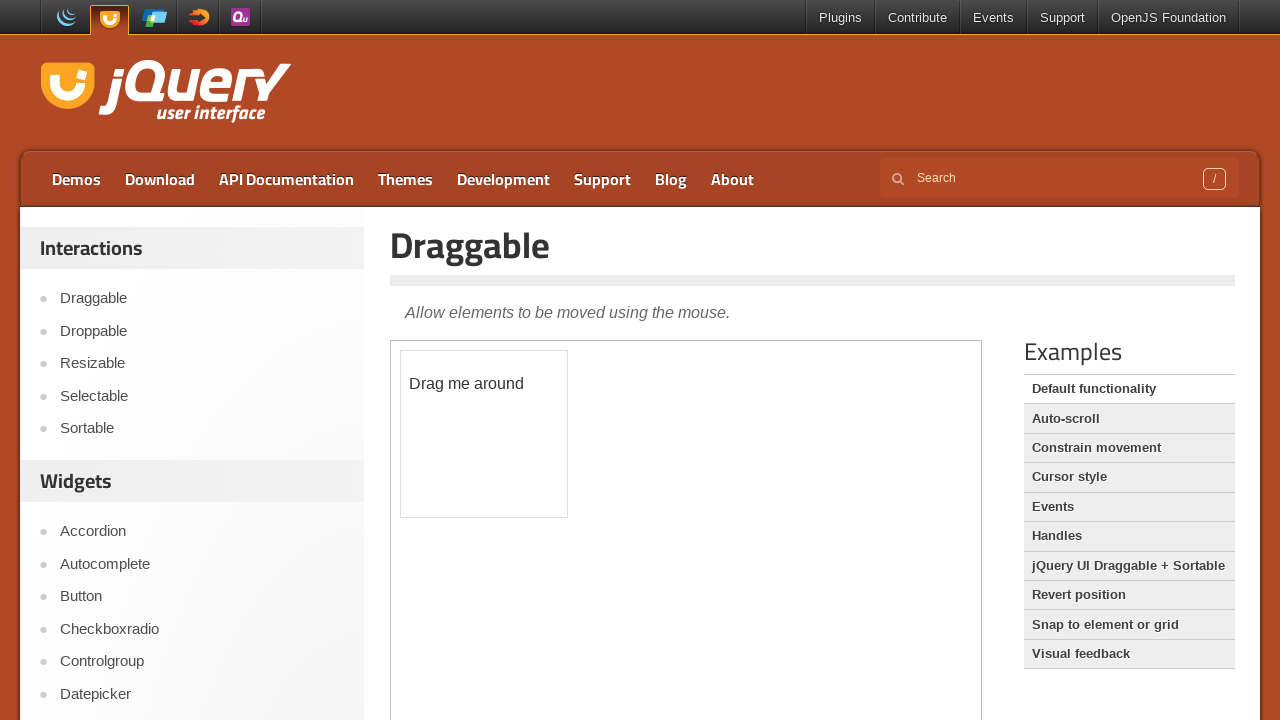

Pressed mouse button down on draggable element at (484, 434)
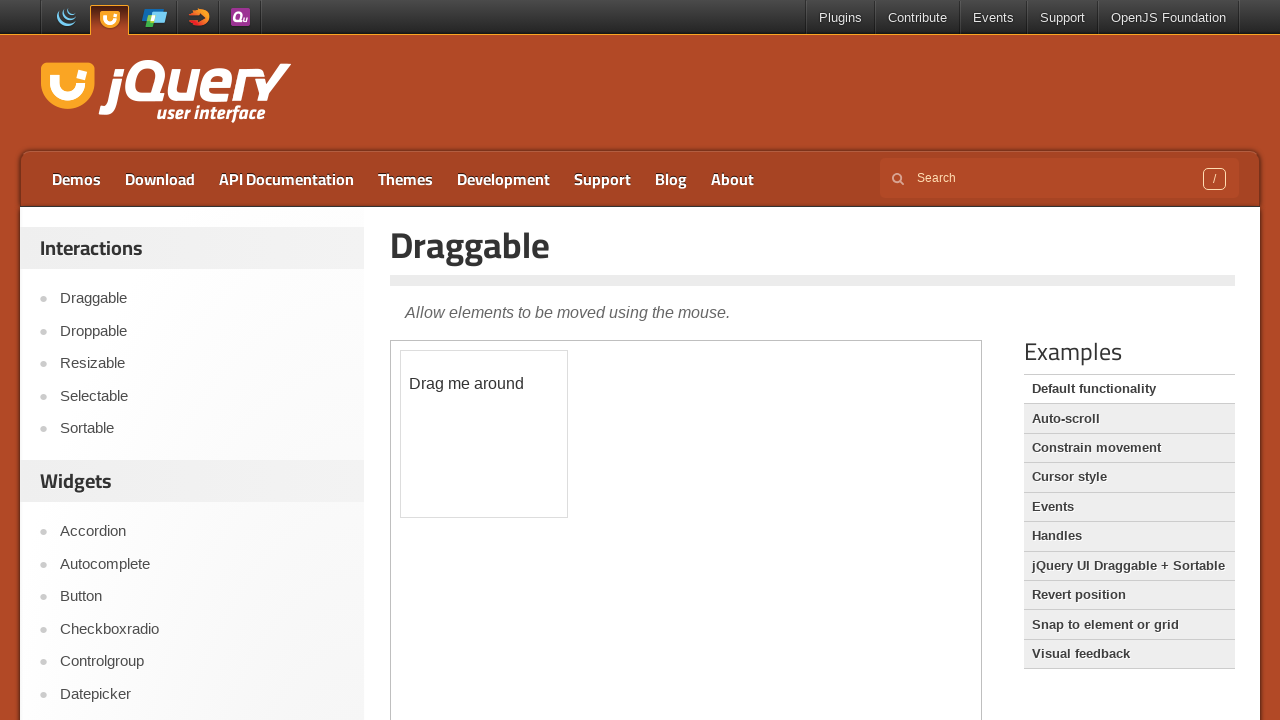

Moved mouse to position (250, 100) with 10 steps at (250, 100)
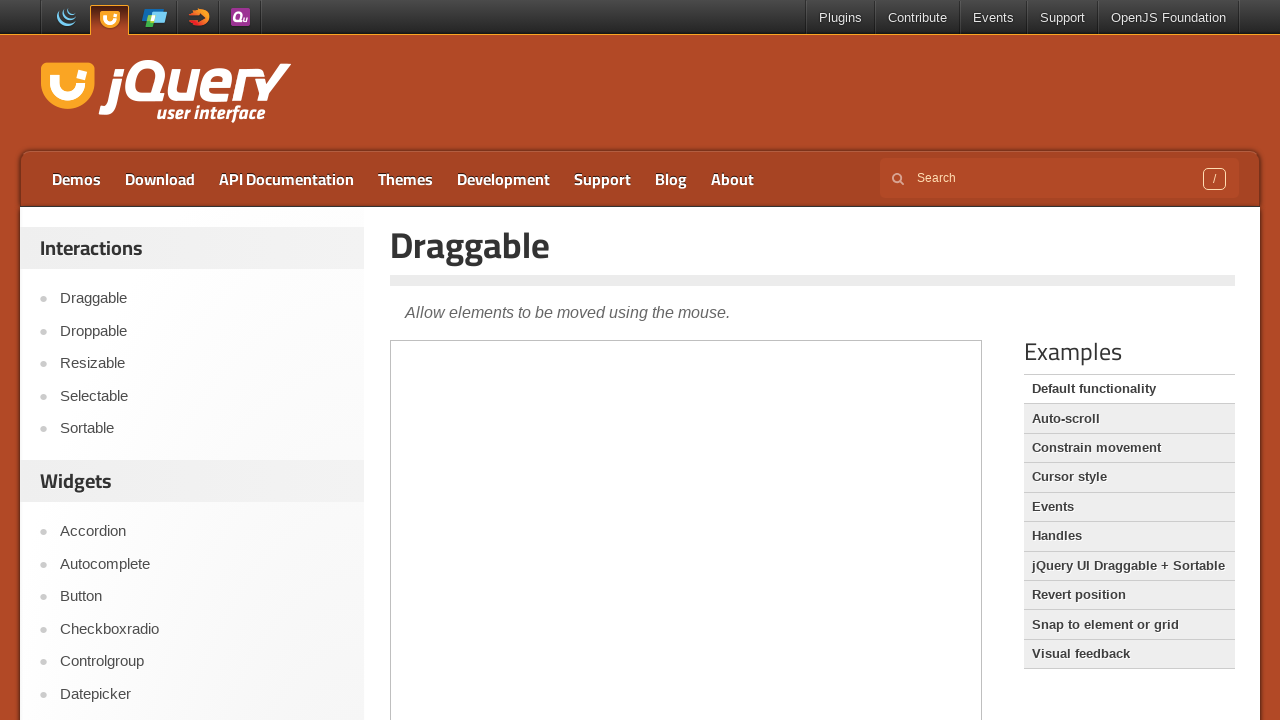

Released mouse button to complete drag operation at (250, 100)
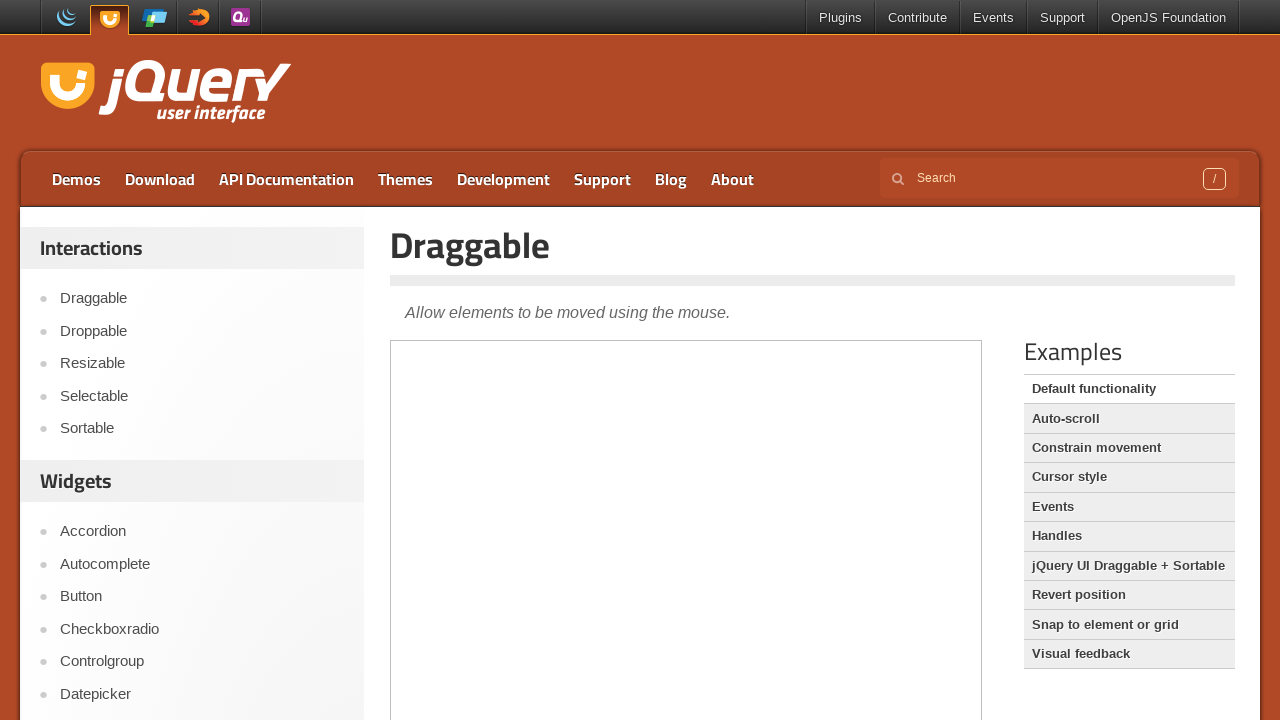

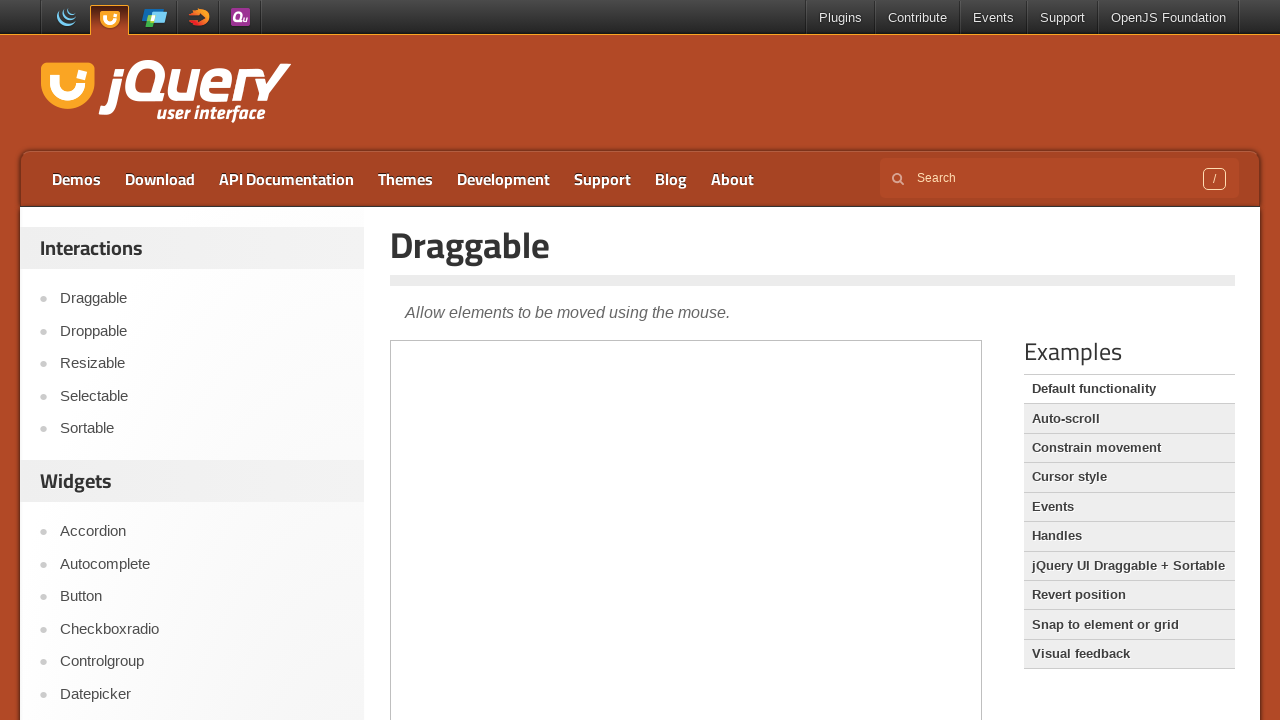